Tests the Class Attribute page on UI Testing Playground by navigating to it and clicking a button with multiple CSS classes to verify proper class attribute handling.

Starting URL: http://uitestingplayground.com/

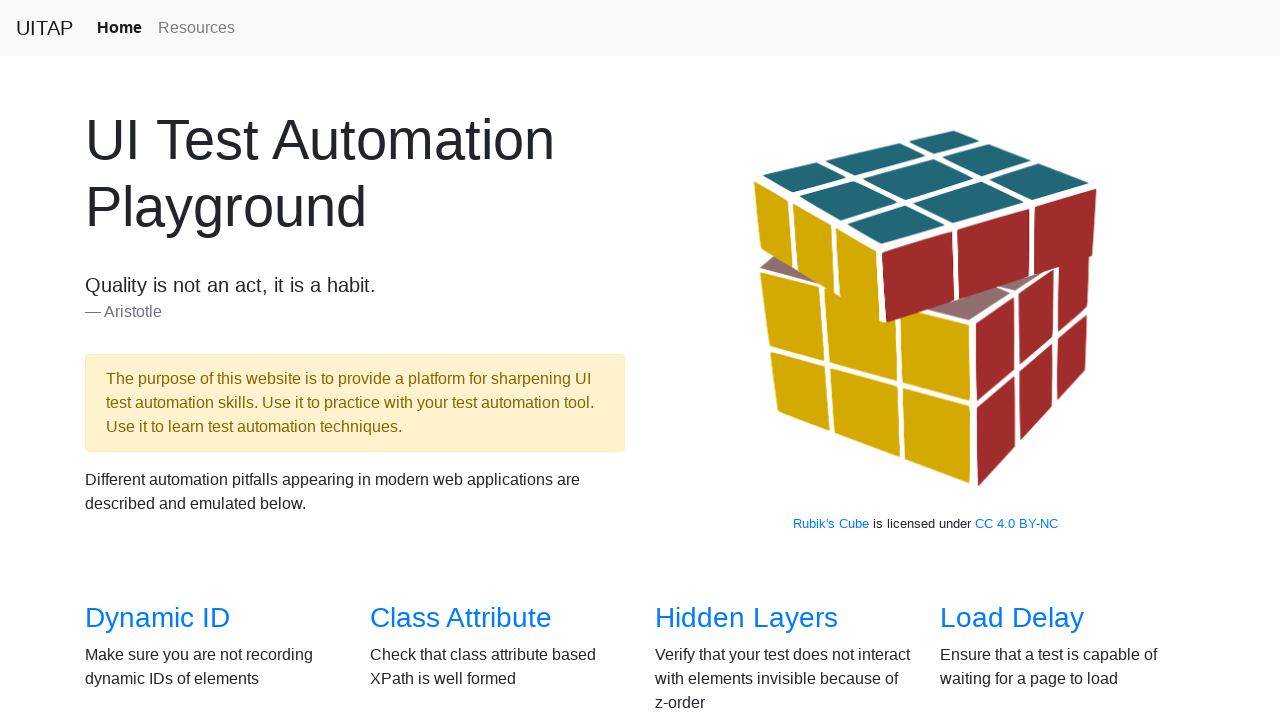

Navigated to UI Testing Playground home page
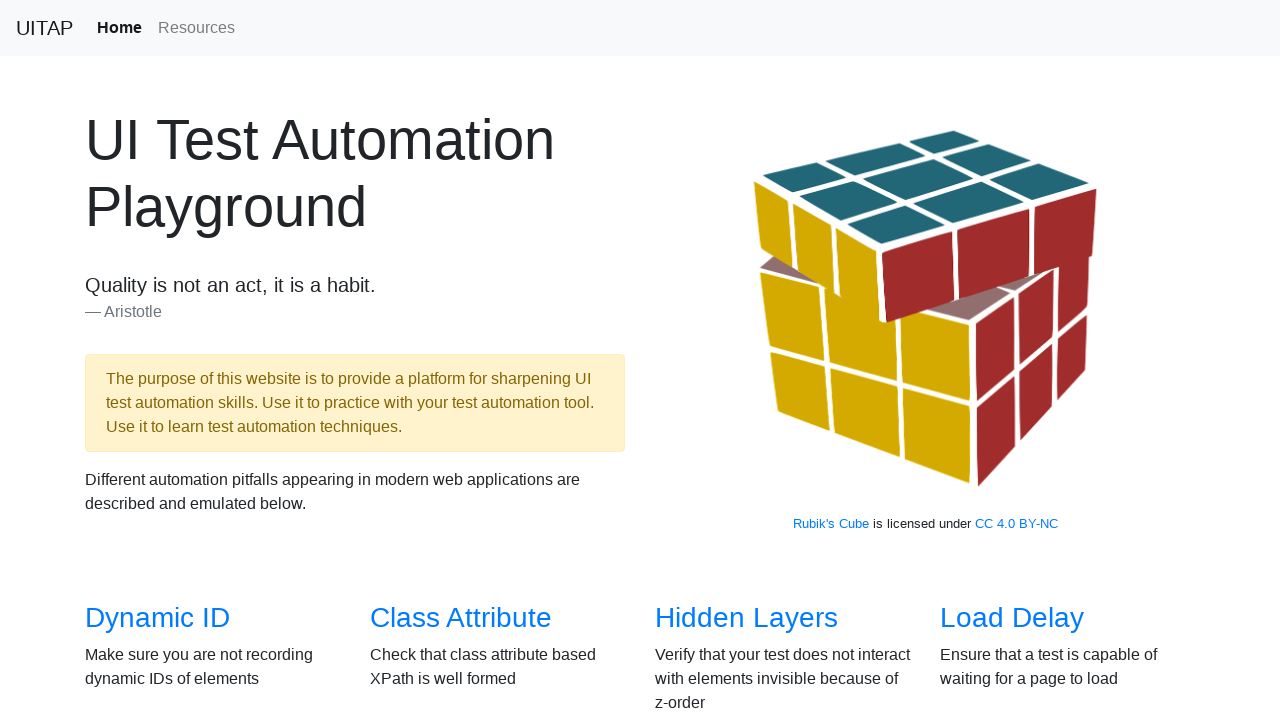

Clicked on the Class Attribute link from overview page at (461, 618) on xpath=//*[@id="overview"]/div/div[1]/div[2]/h3/a
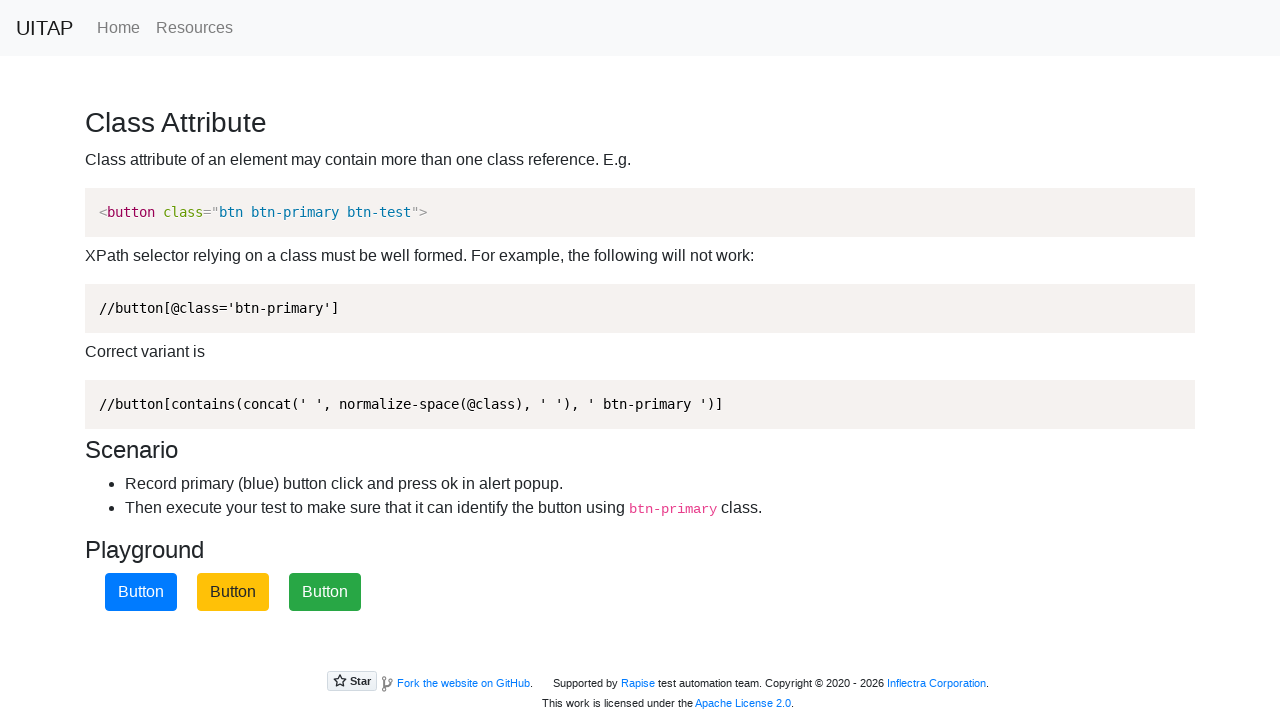

Clicked button with multiple CSS classes (btn-success, btn-test) at (325, 592) on button.btn-success.btn-test
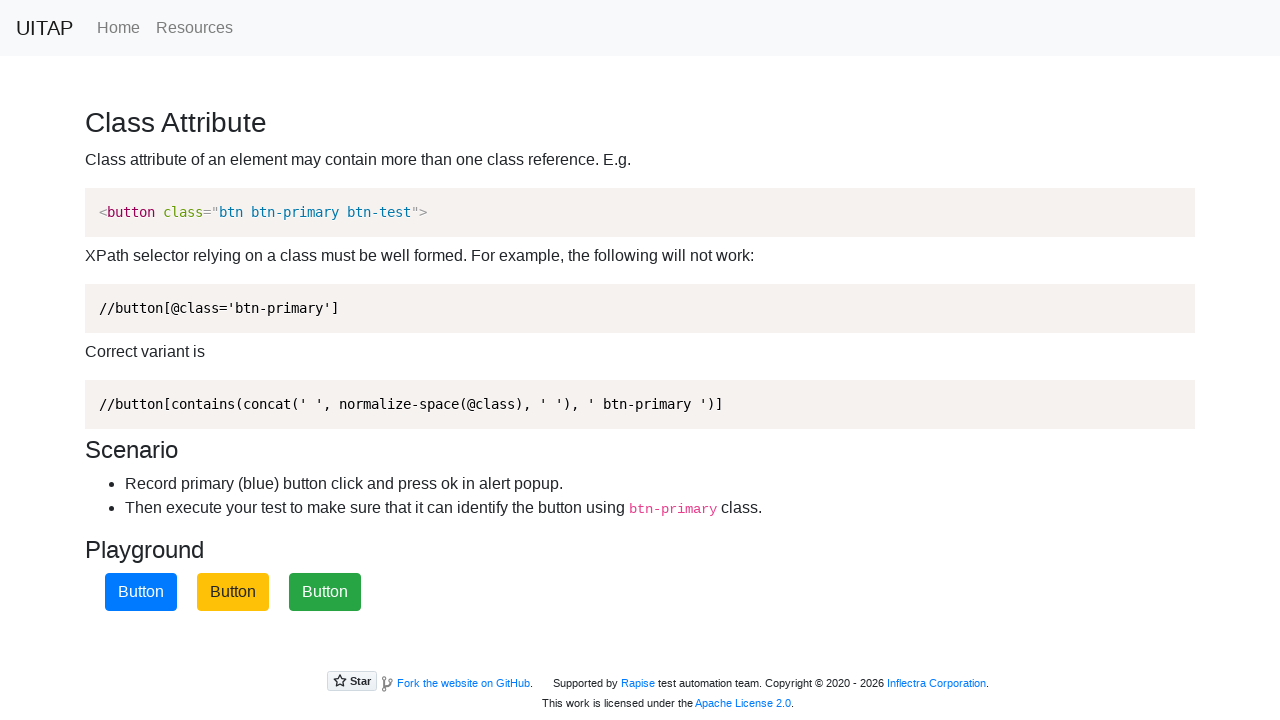

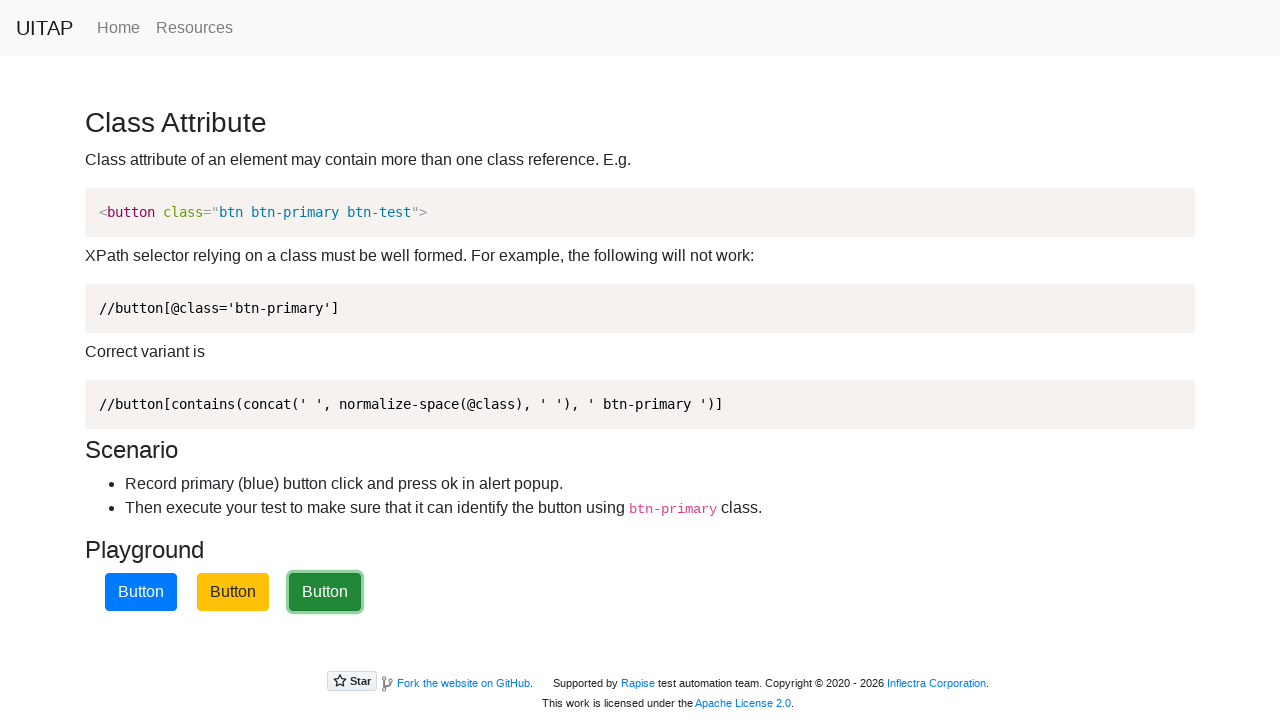